Tests multiple window handling by clicking a link that opens a new window, then switching between the original and new windows to verify correct window focus based on page titles.

Starting URL: http://the-internet.herokuapp.com/windows

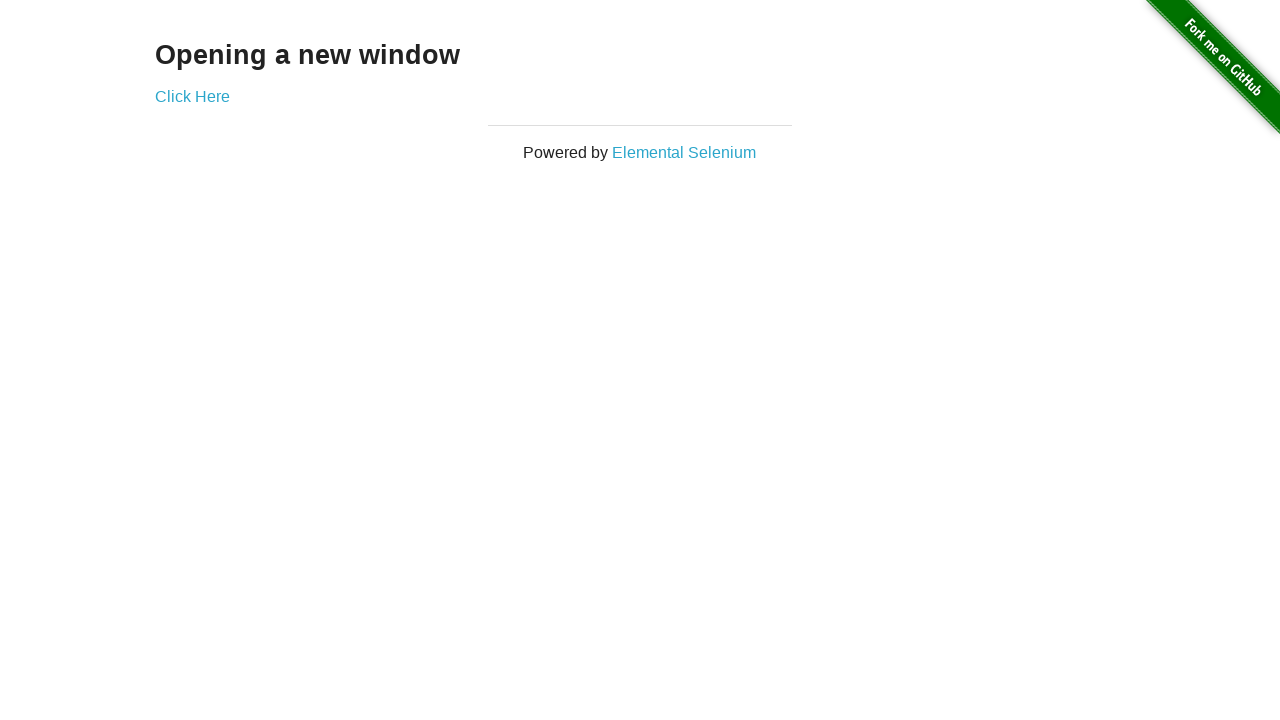

Clicked link to open new window at (192, 96) on .example a
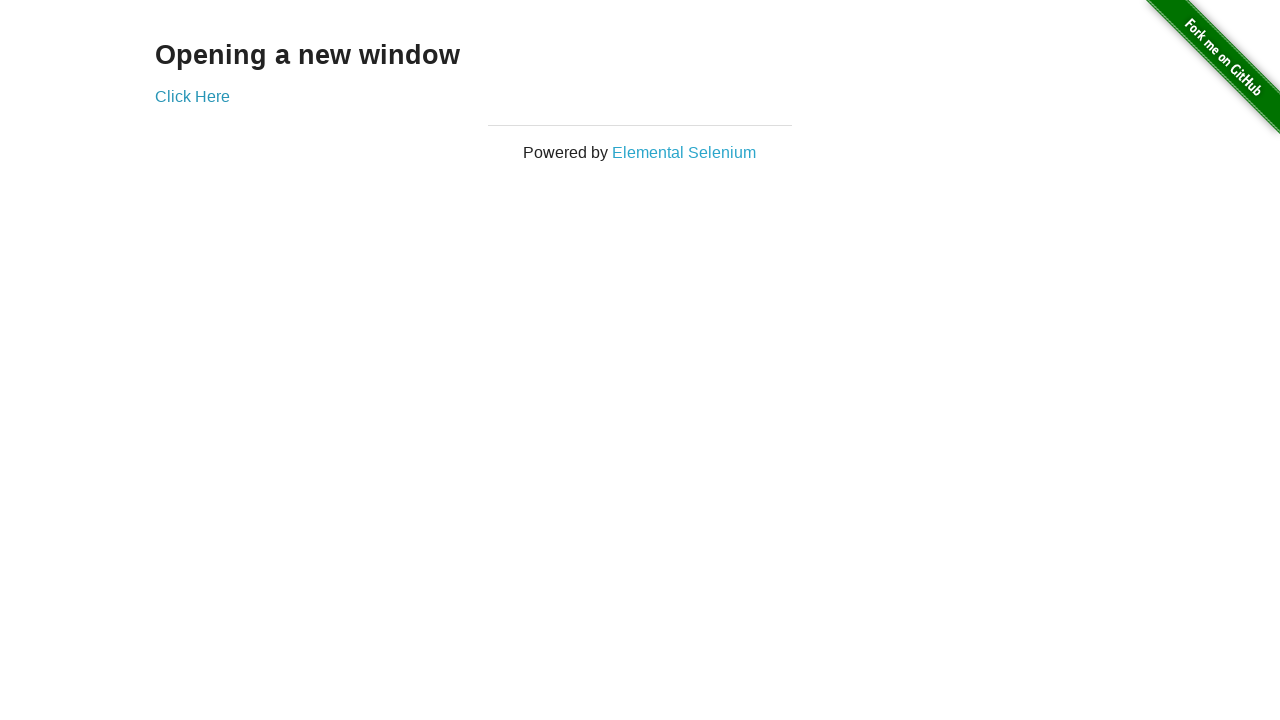

Captured new page/window object
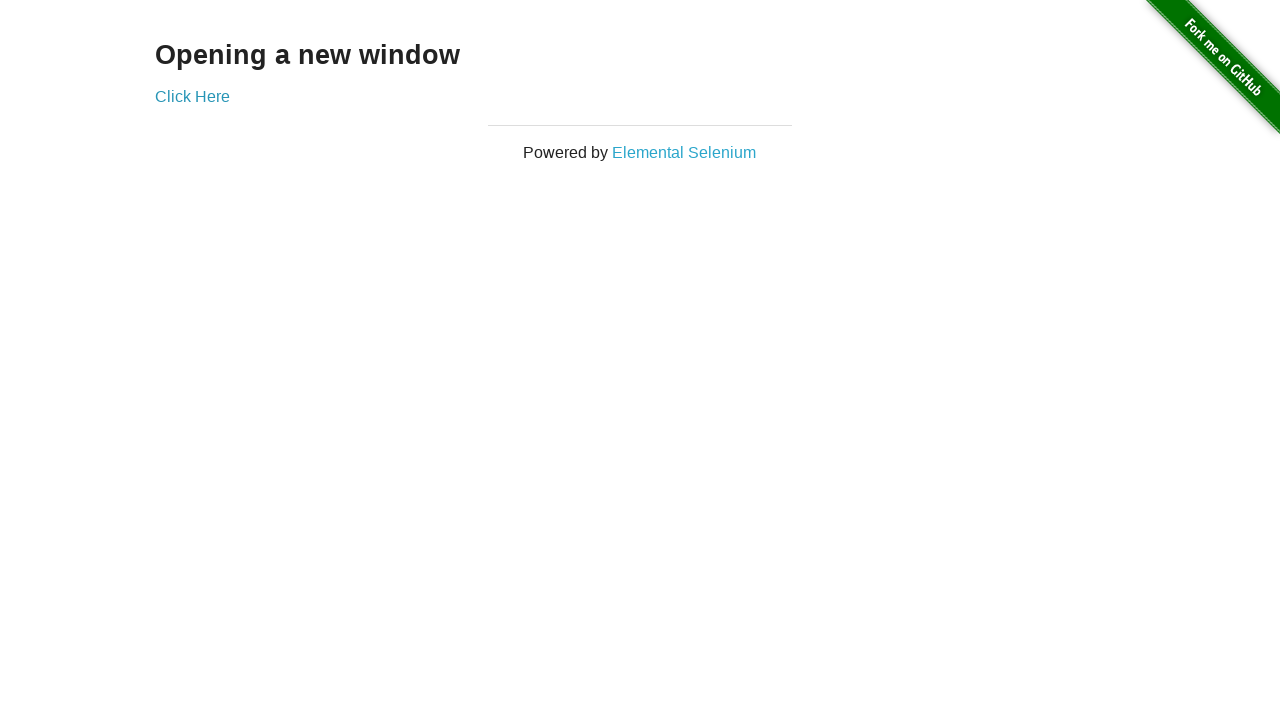

Verified original window title is not 'New Window' (actual: 'The Internet')
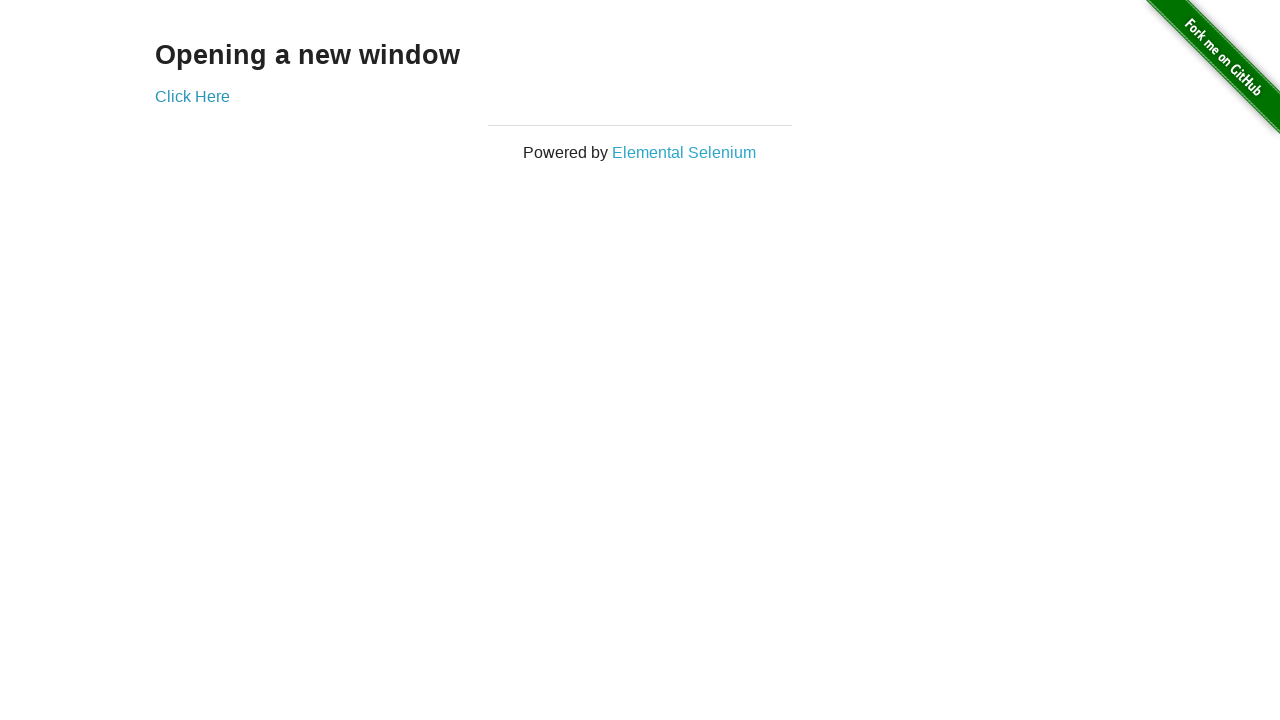

New page finished loading
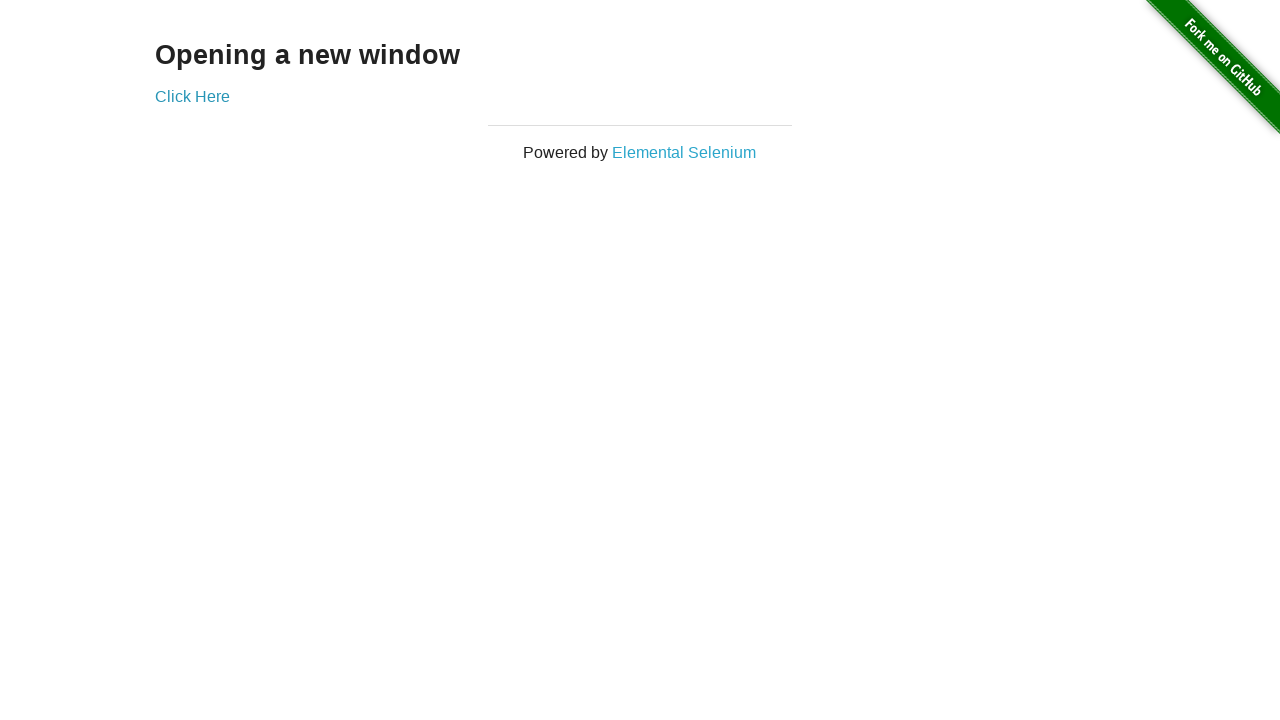

Verified new window title is 'New Window'
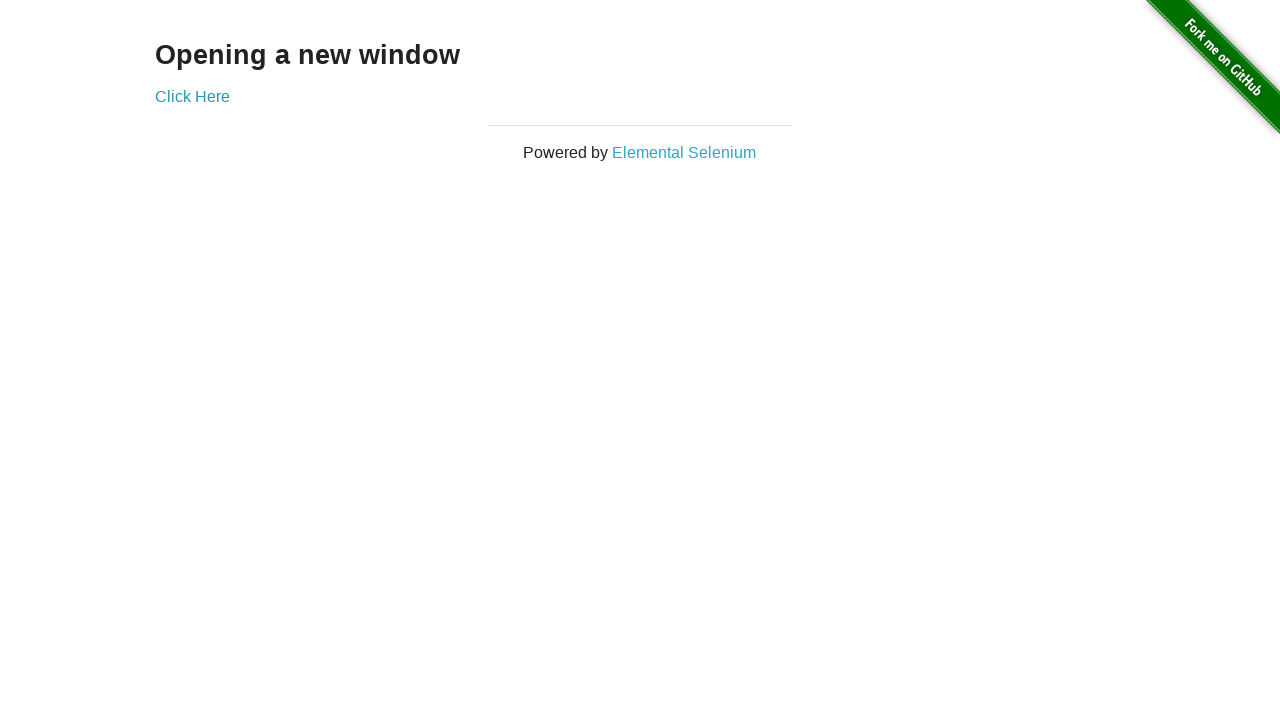

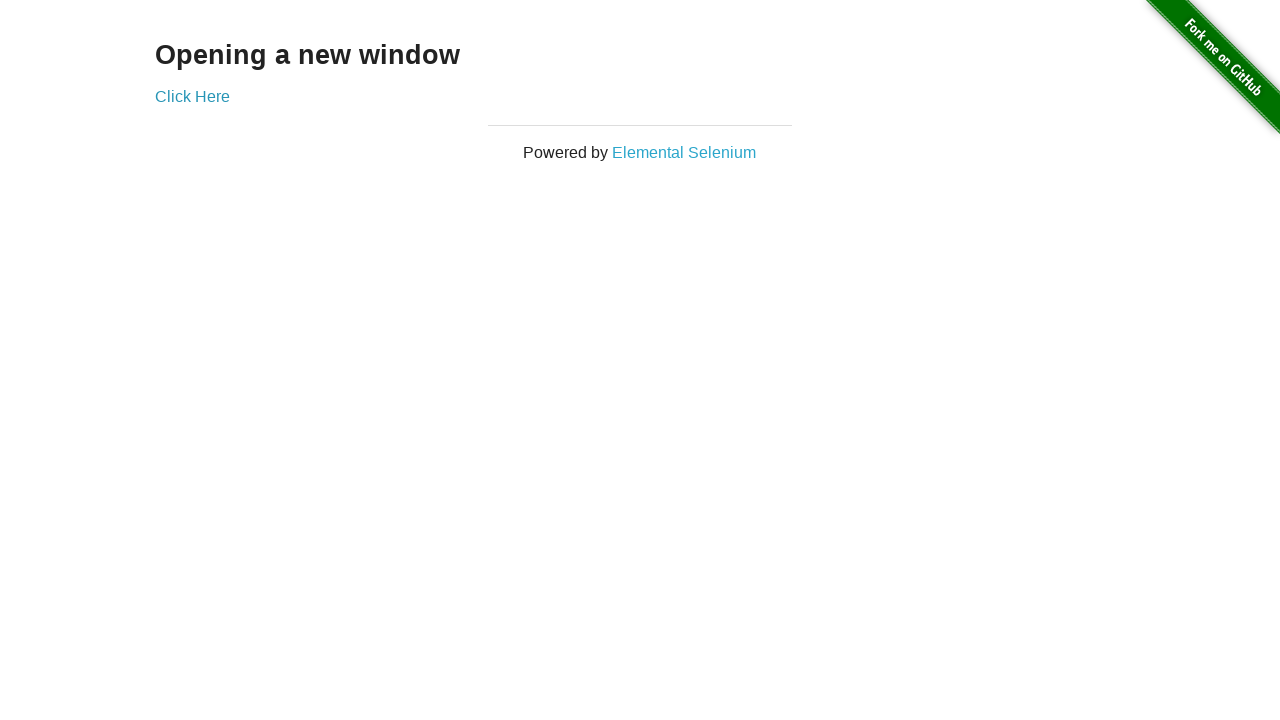